Clicks on Company header link and verifies About Us page sections including Company Profile, Our Journey, Mission Vision, Why Technocrom, Life At Technocrom, and How We Work

Starting URL: https://www.technocrom.com/

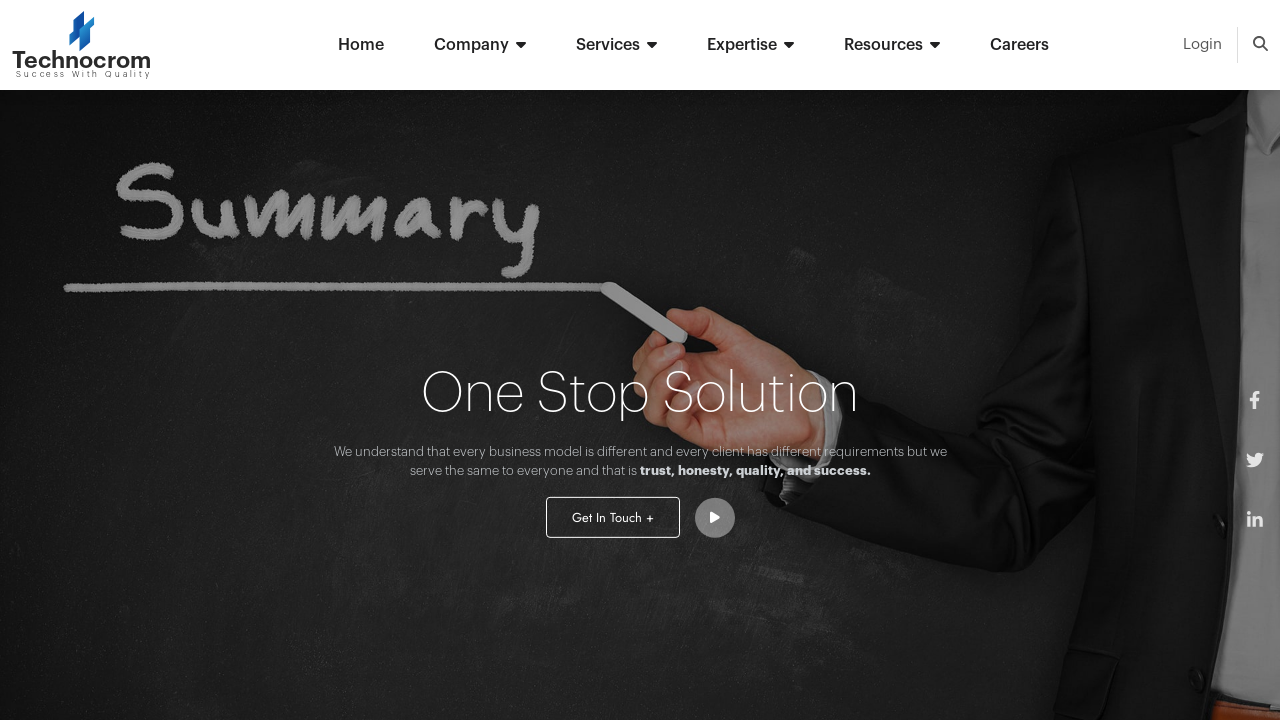

Clicked on Company header link at (480, 45) on a:text('Company')
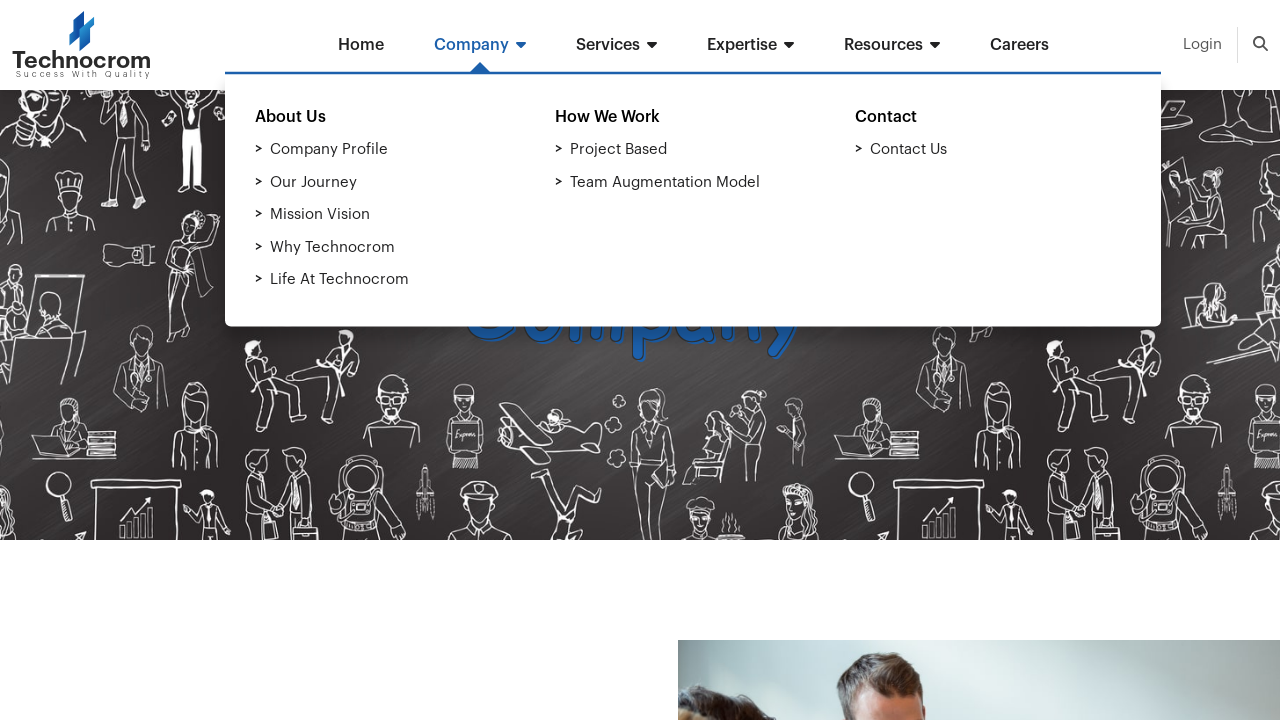

About Us page dropdown menu became visible
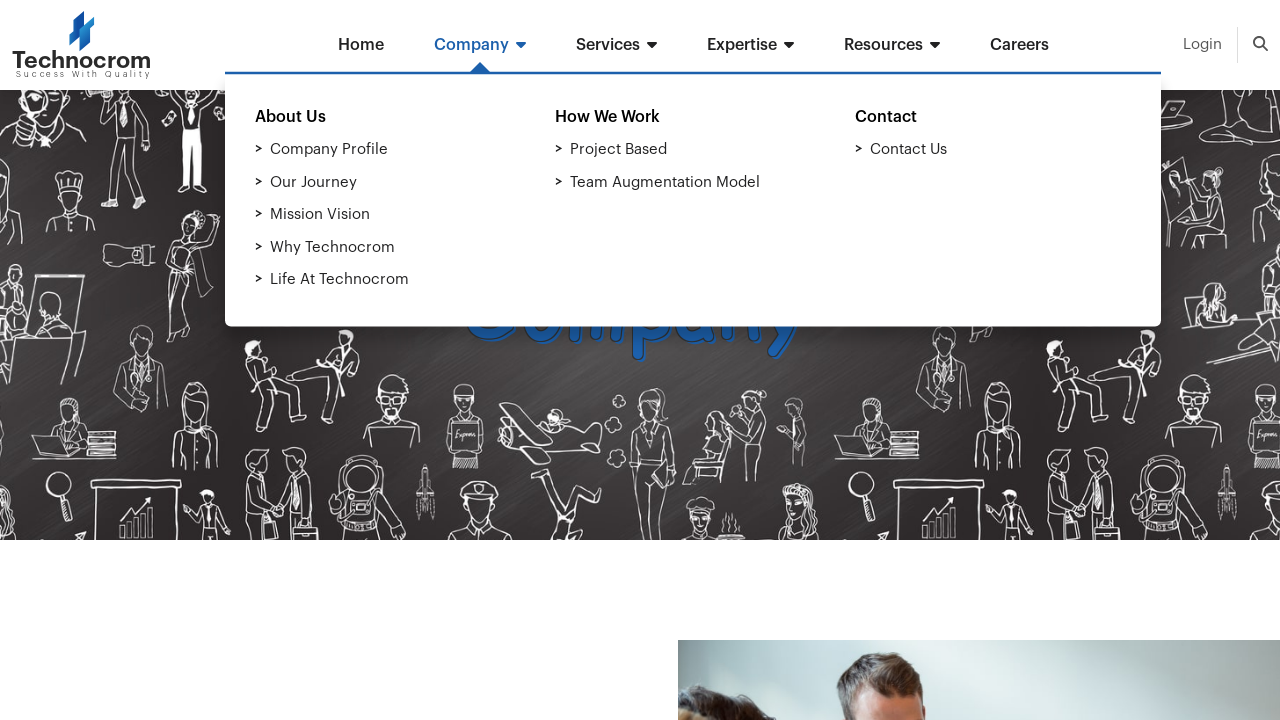

Company Profile section is visible
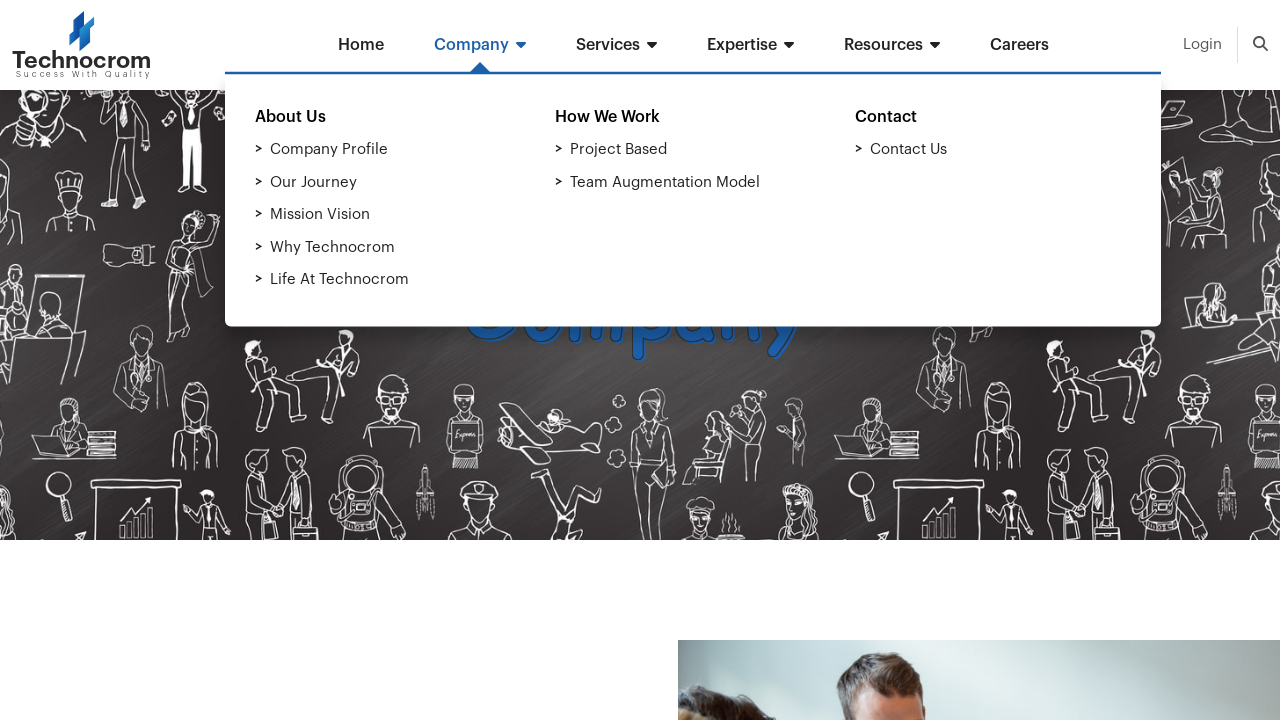

Our Journey section is visible
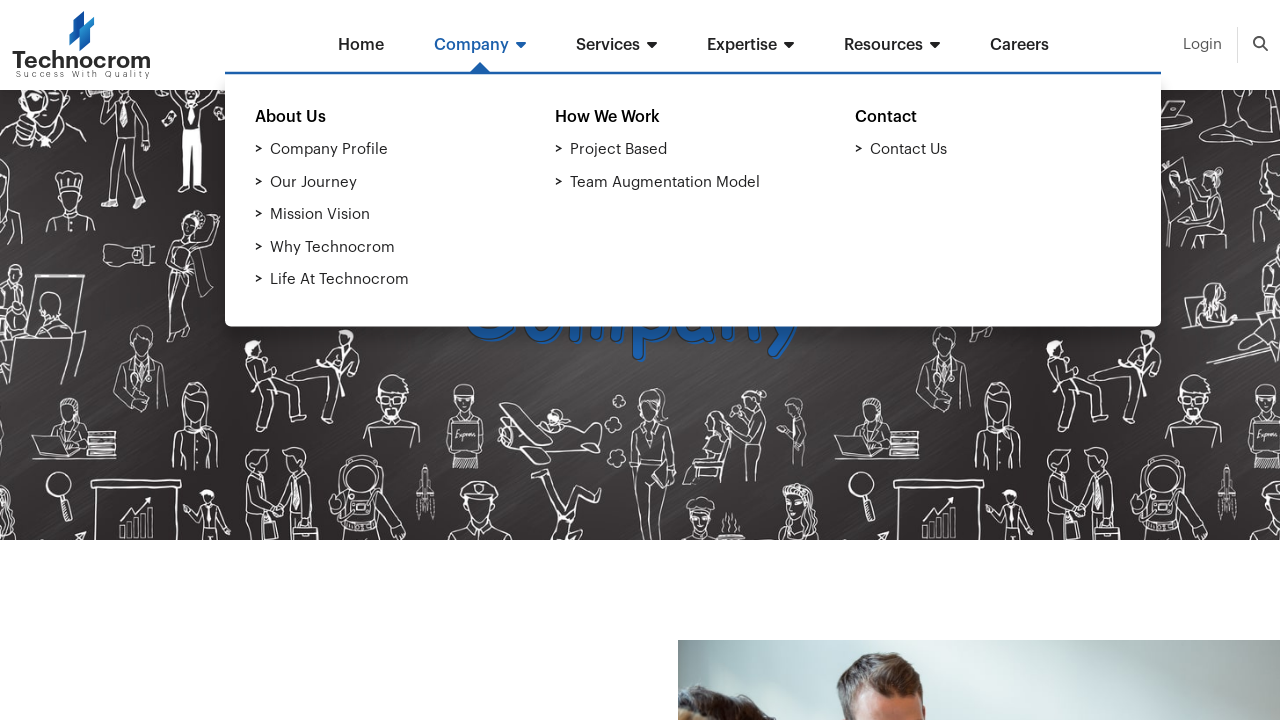

Mission Vision section is visible
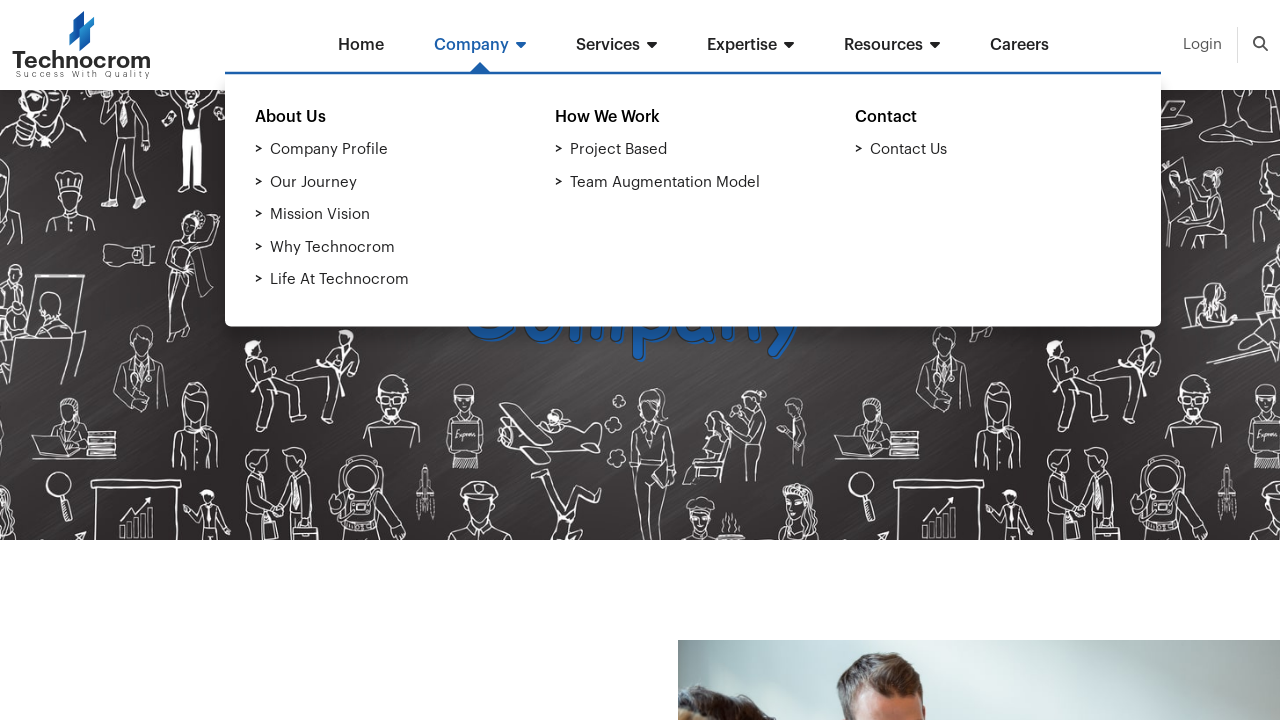

Why Technocrom section is visible
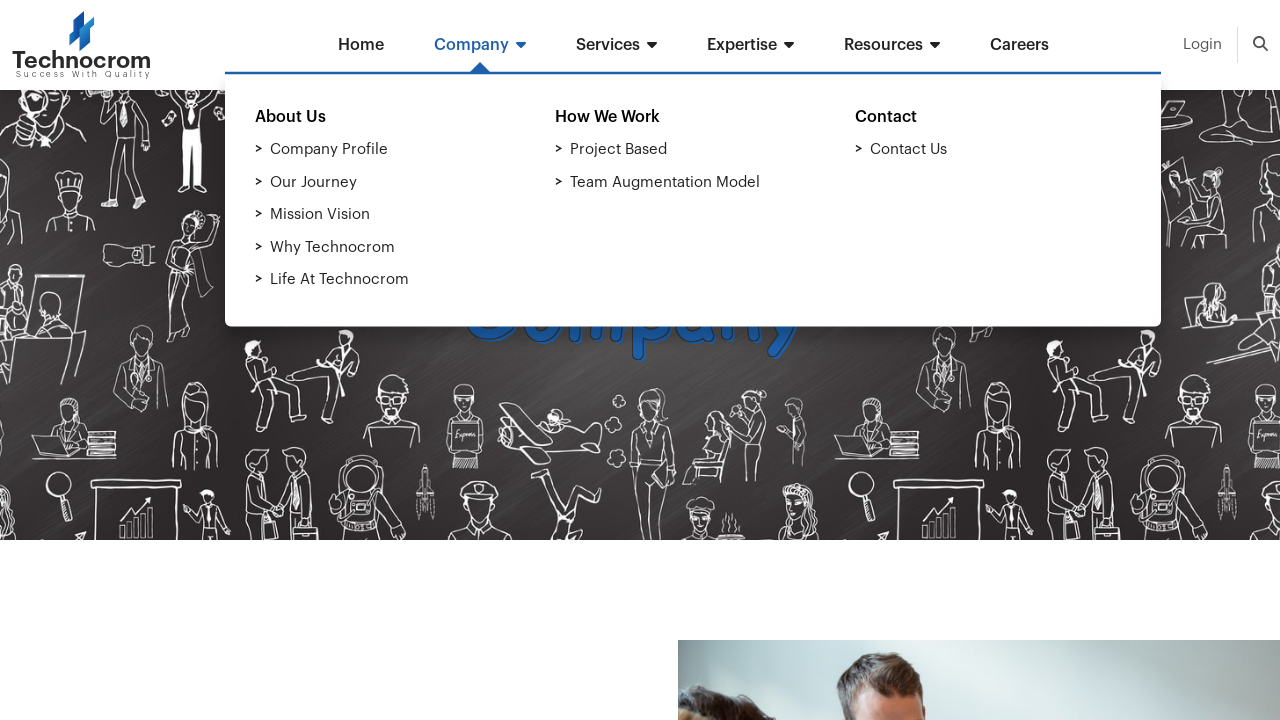

Life At Technocrom section is visible
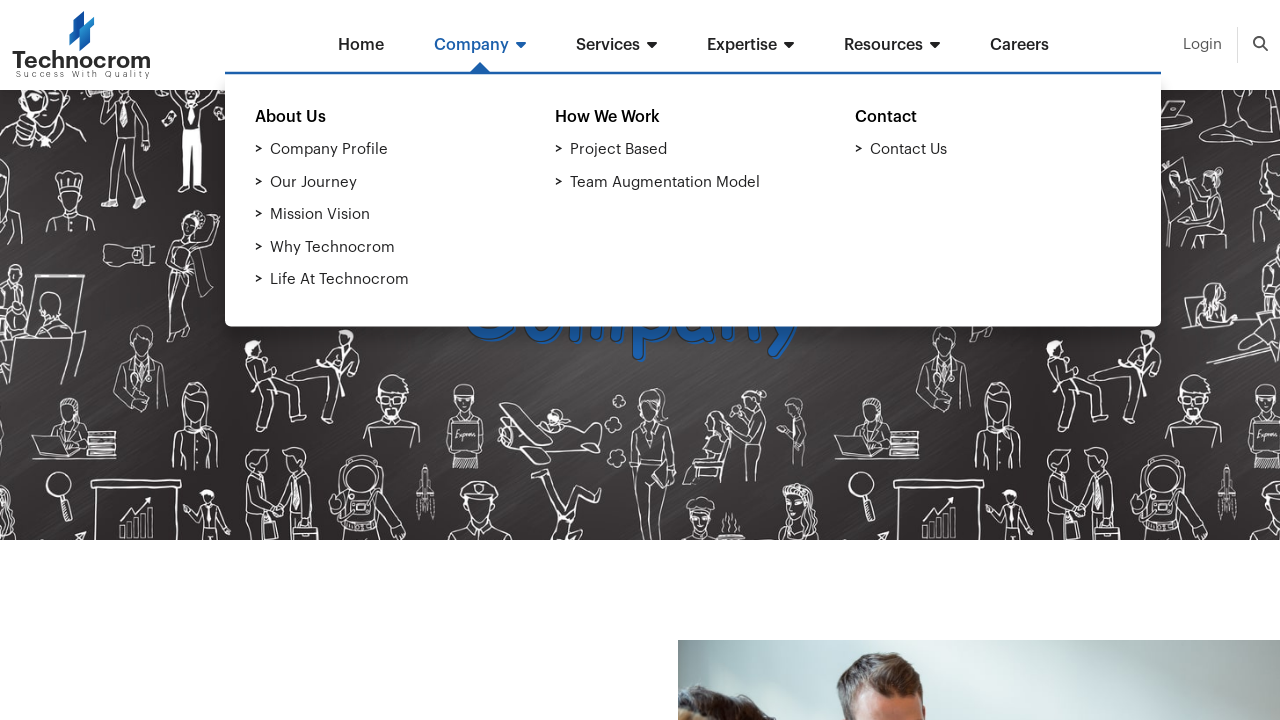

How We Work section is visible
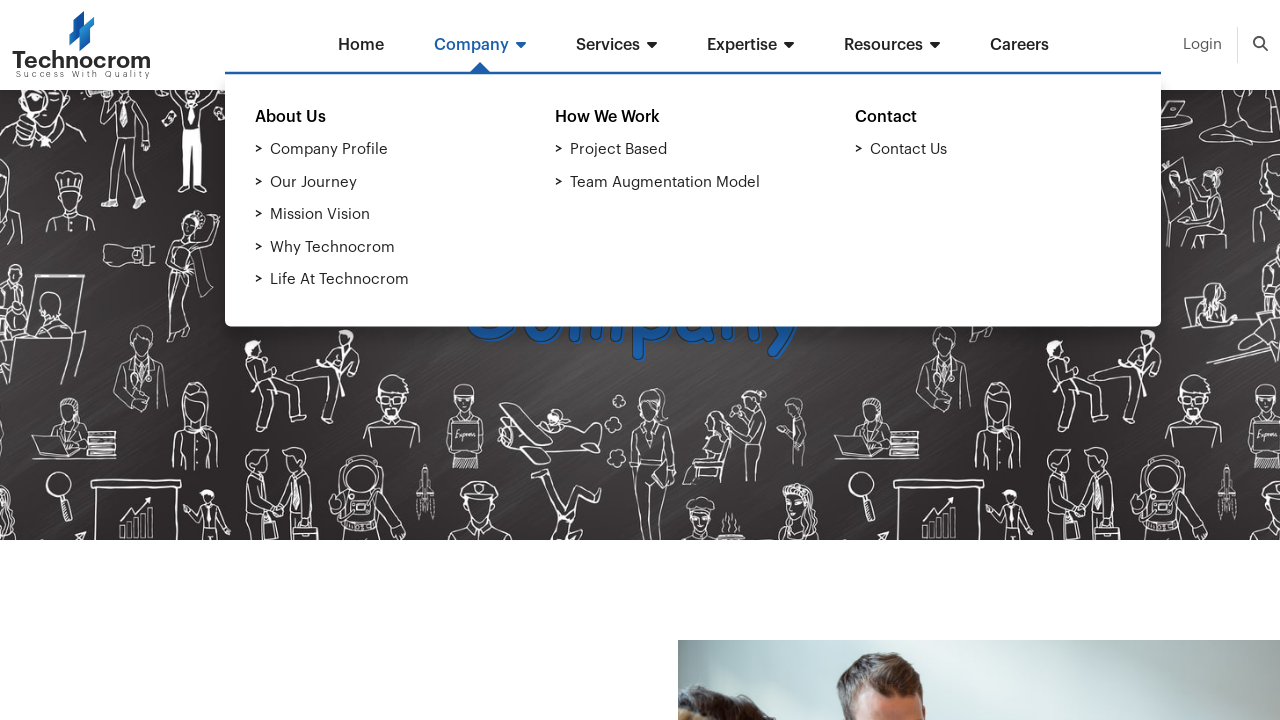

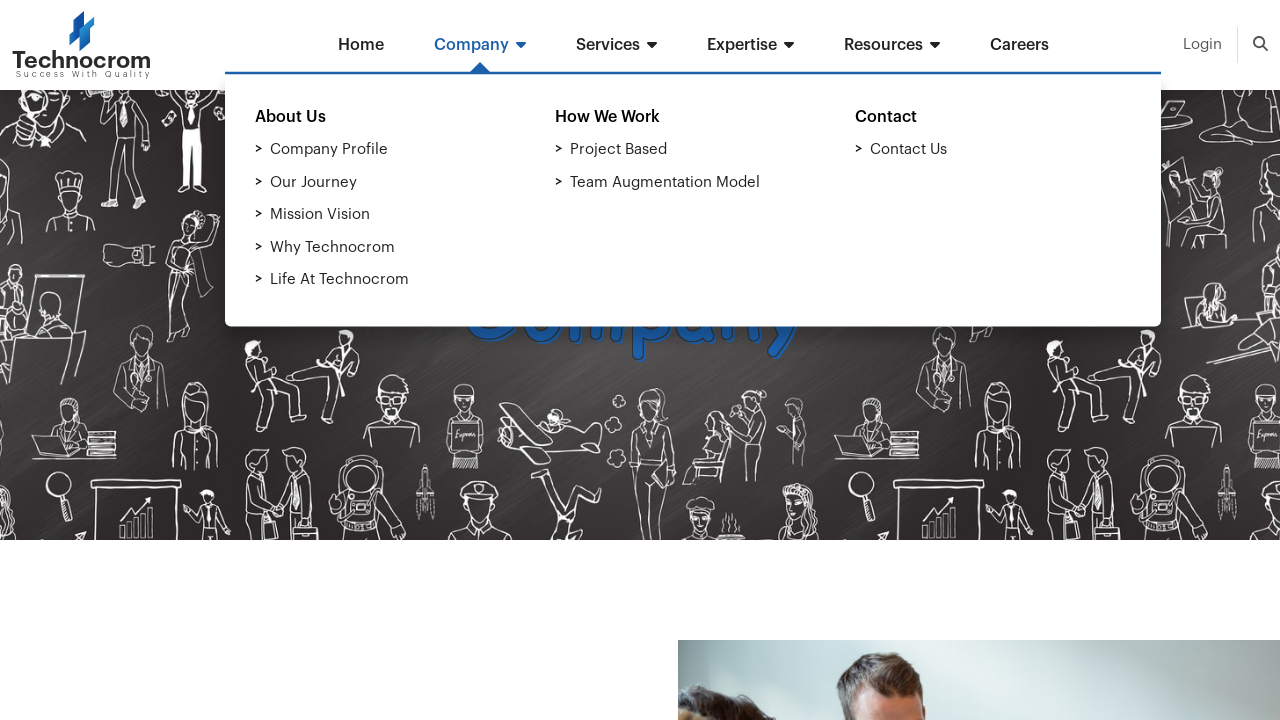